Tests slider interaction by locating the slider element and moving it using mouse actions to change its position

Starting URL: https://demoqa.com/slider/

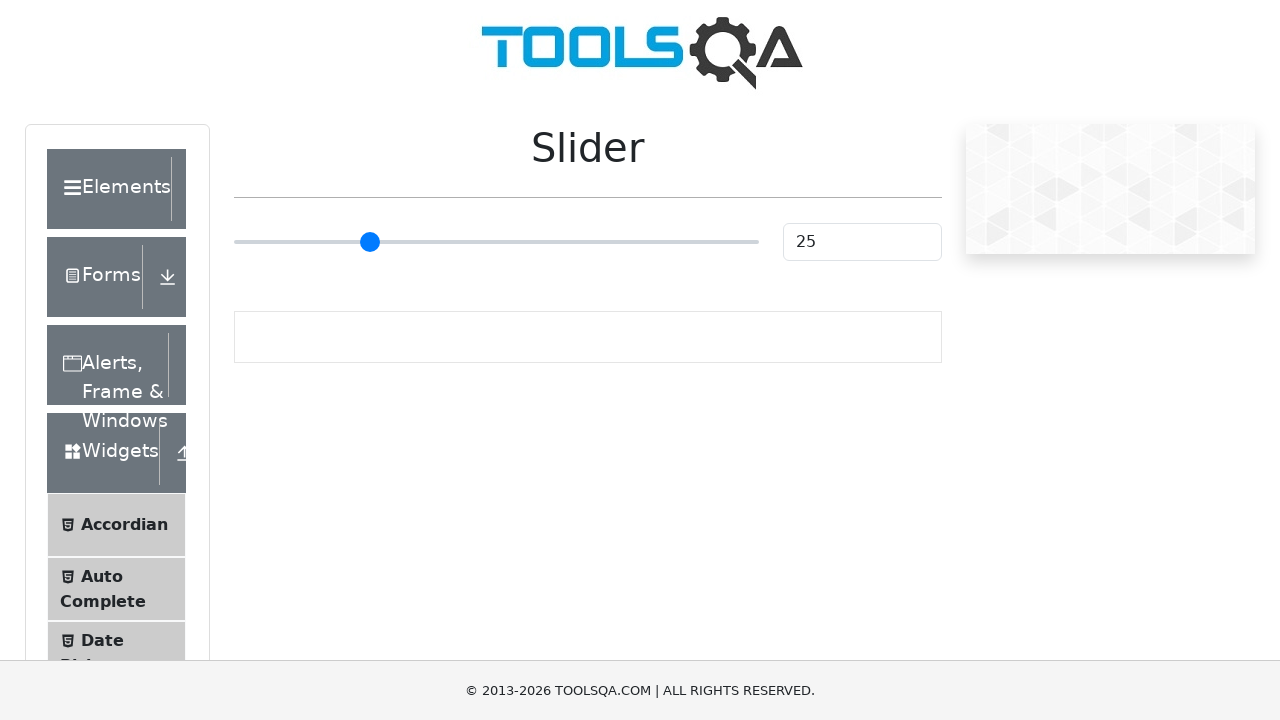

Located slider input element
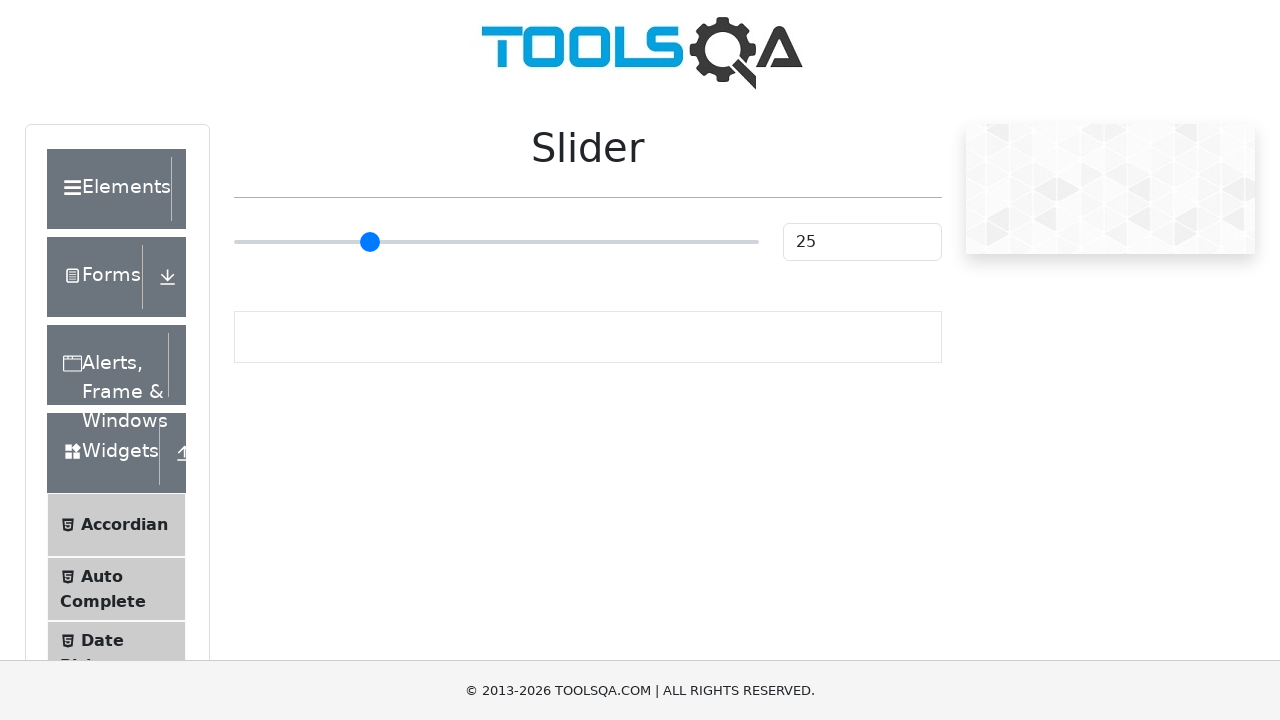

Slider element is visible
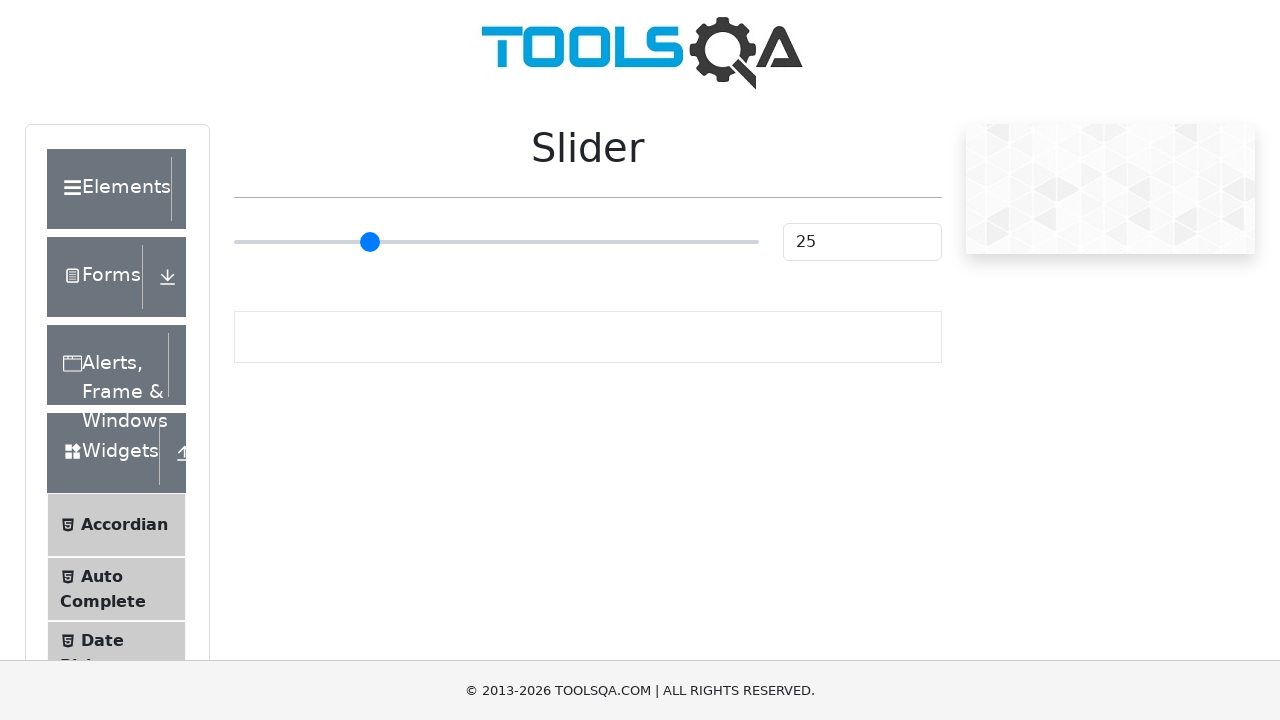

Retrieved slider bounding box dimensions
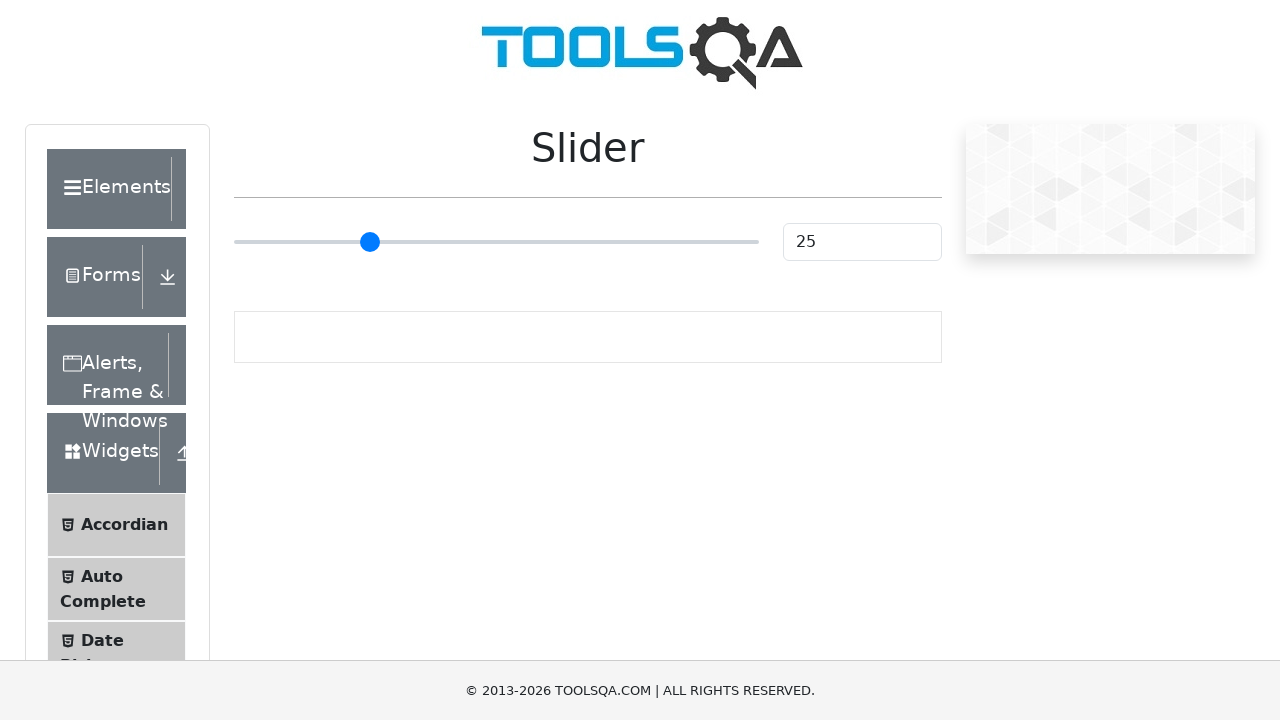

Moved slider to the right by 45 pixels from center at (541, 242)
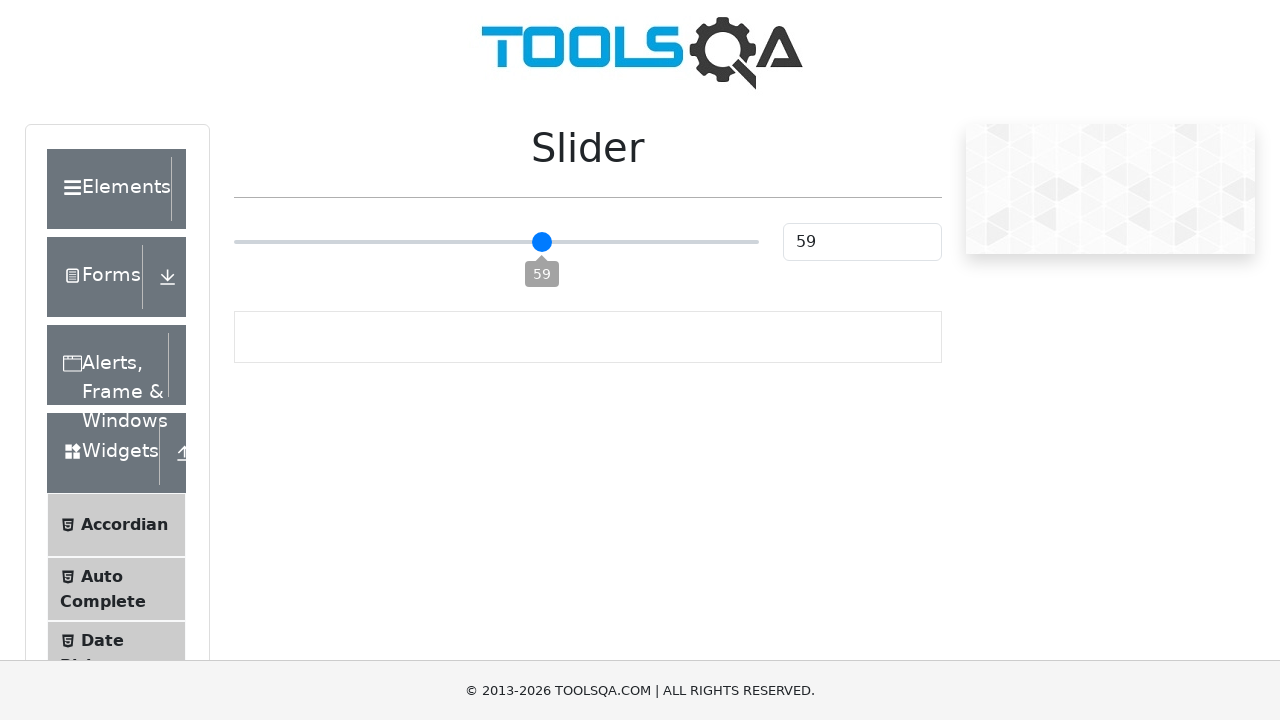

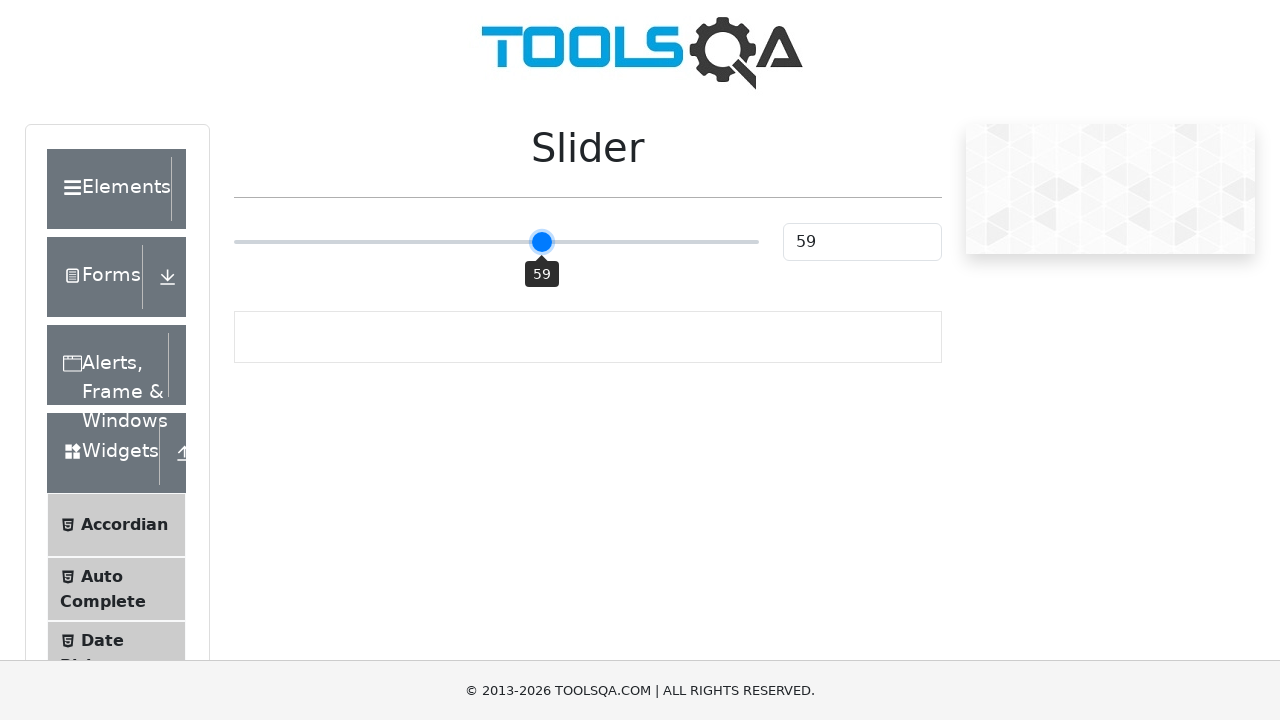